Tests dismissing a confirmation alert by clicking cancel on the dialog

Starting URL: https://demoqa.com/alerts

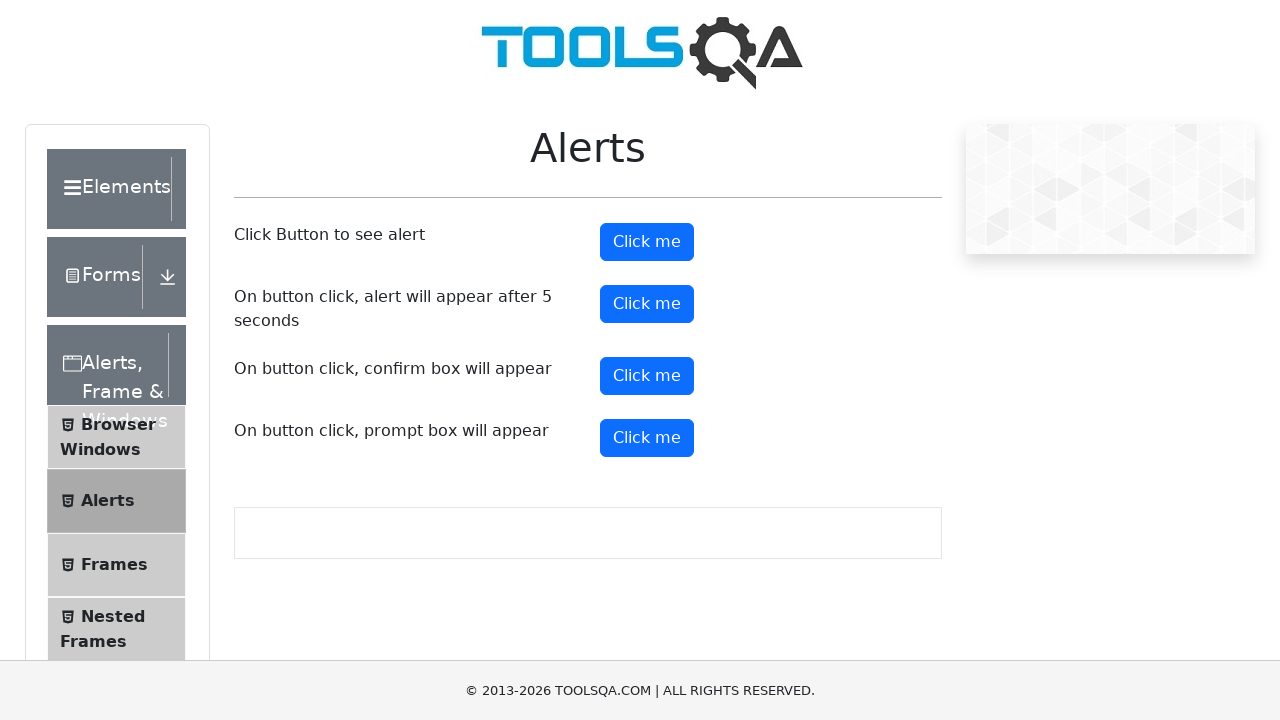

Clicked the confirm button to trigger the confirmation alert at (647, 376) on #confirmButton
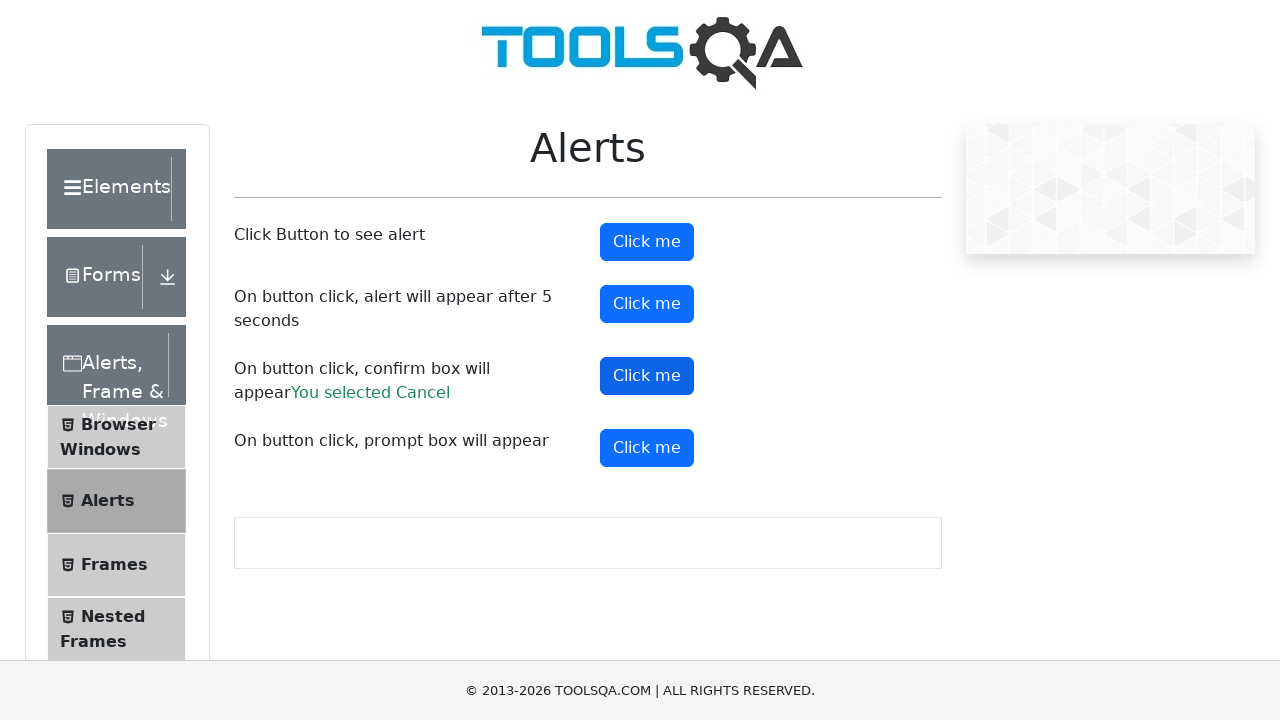

Set up dialog handler to dismiss the confirmation alert by clicking cancel
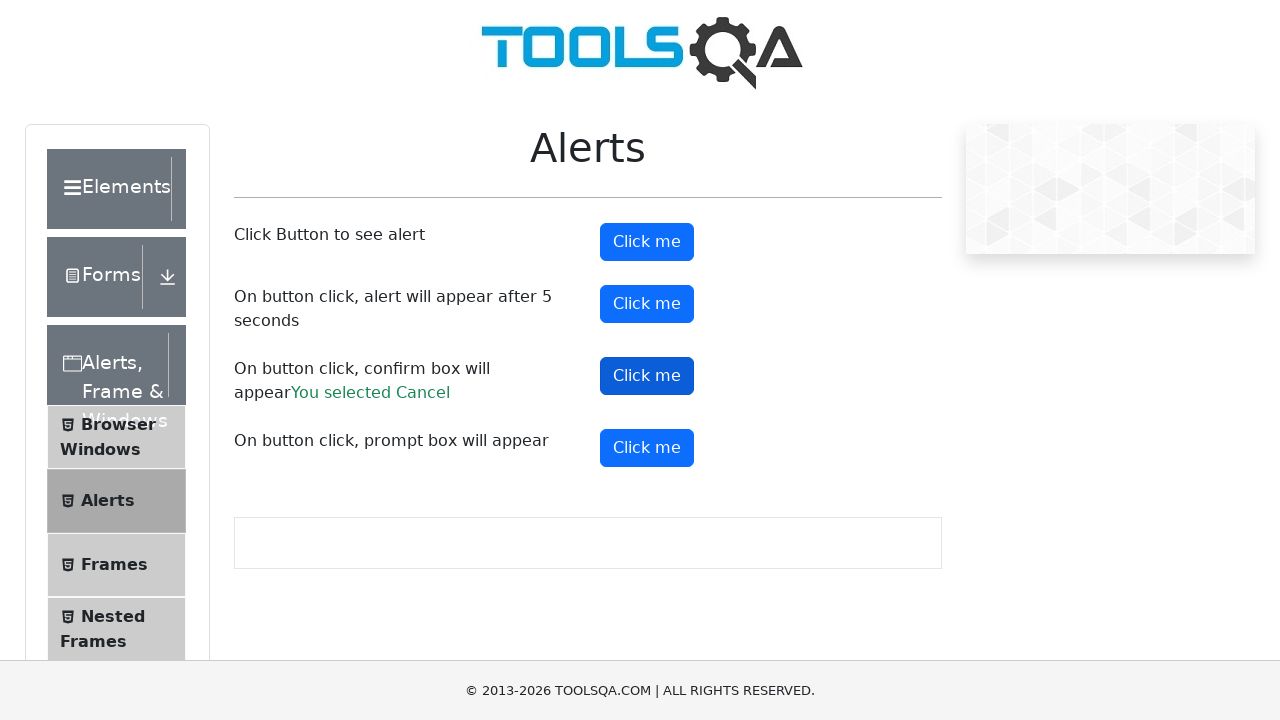

Verified the result text appeared after dismissing the alert
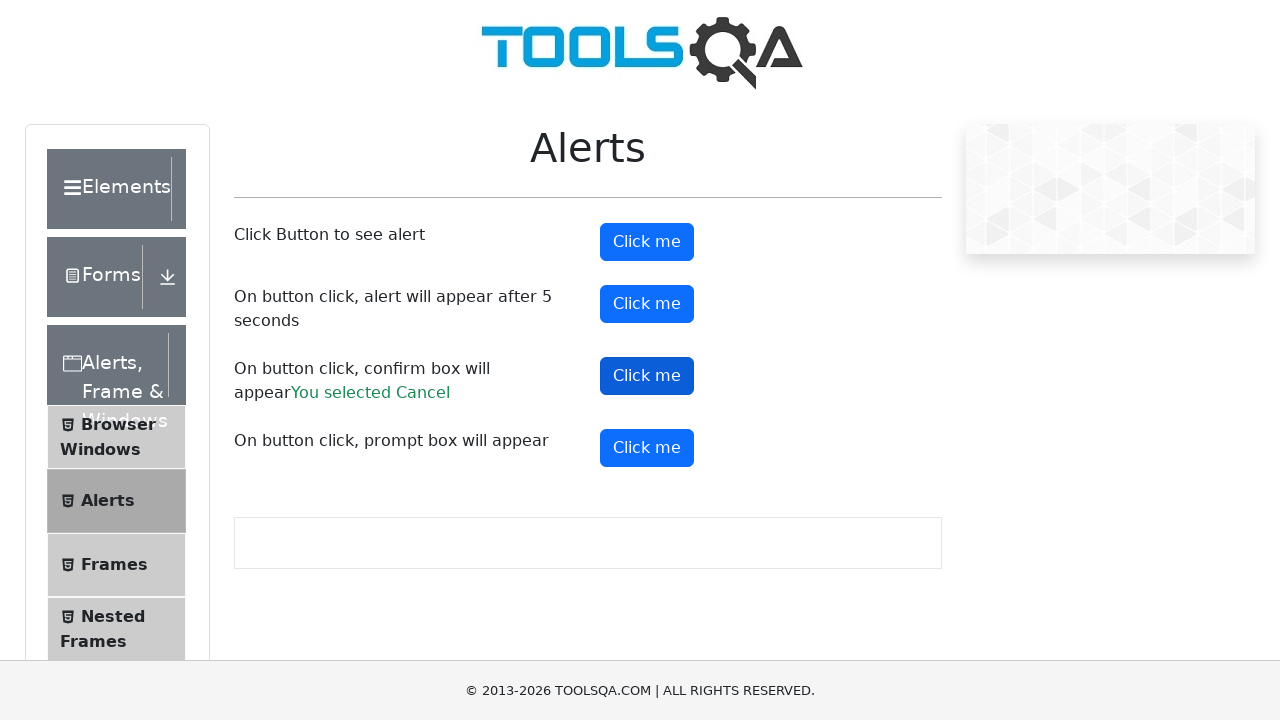

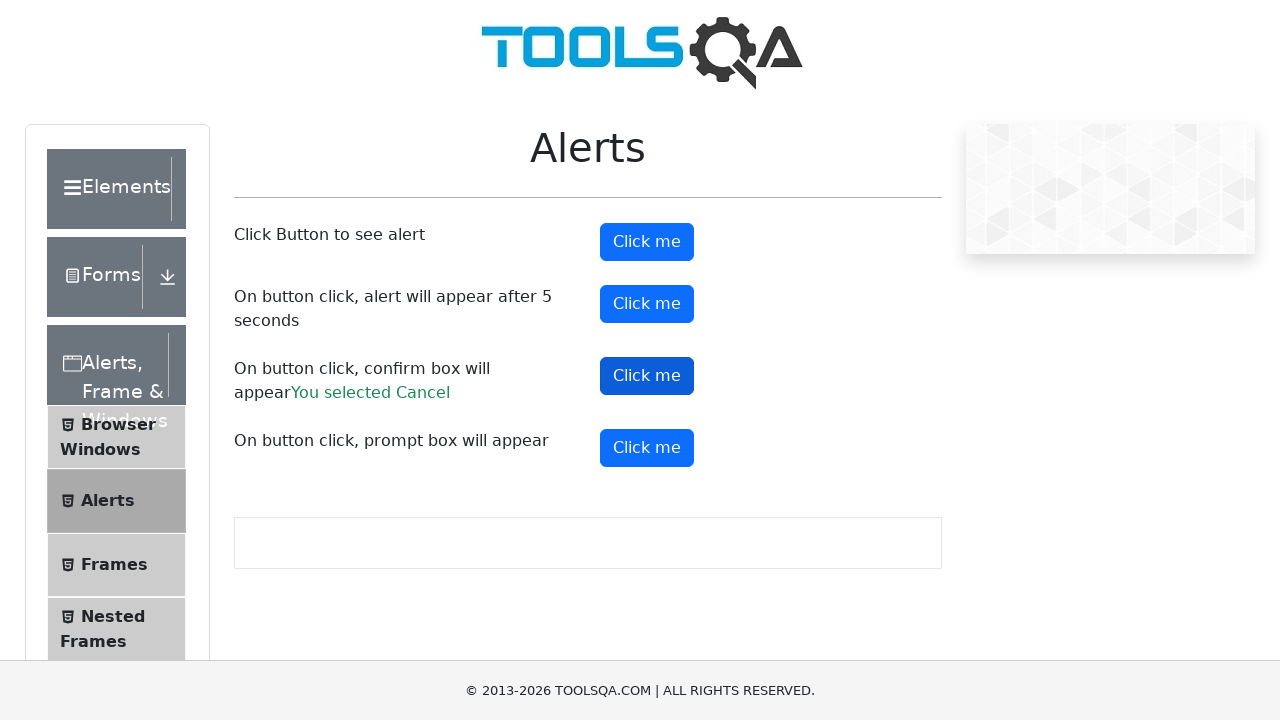